Tests the slider widget functionality by navigating to the widgets section, clicking on the slider option, and interacting with the slider by dragging it to change its value

Starting URL: https://demoqa.com/

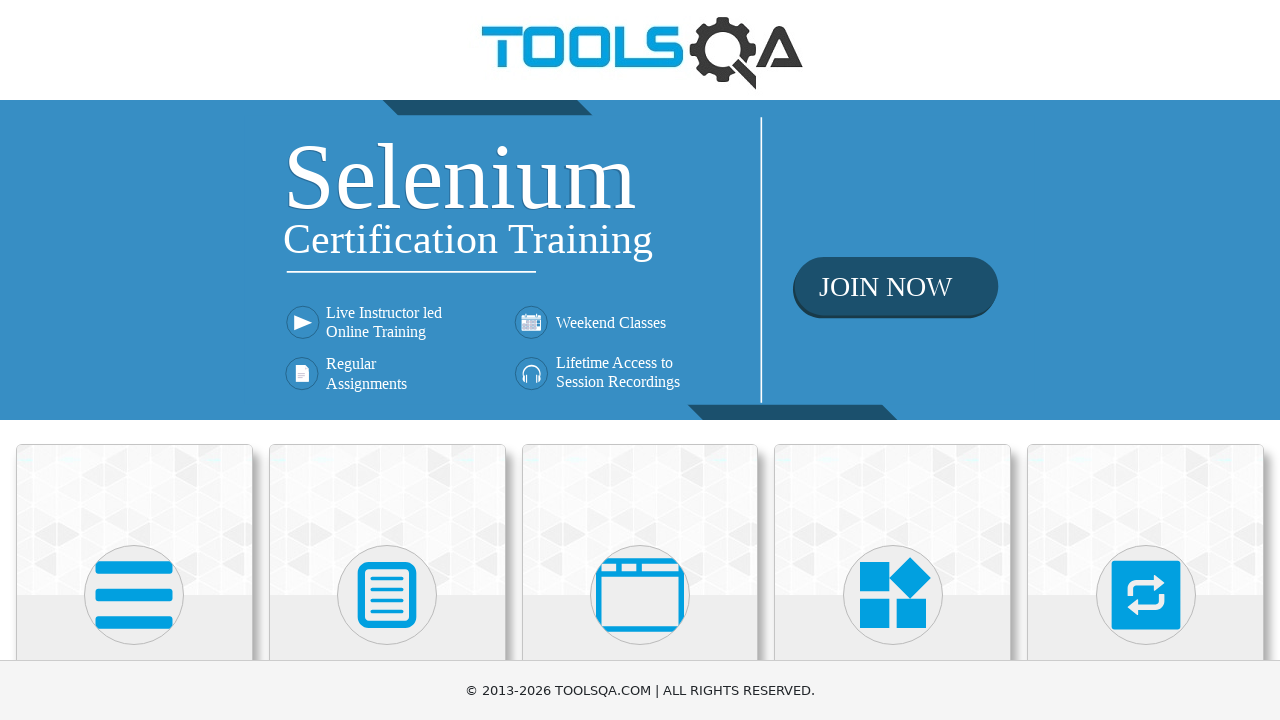

Located Widgets card element
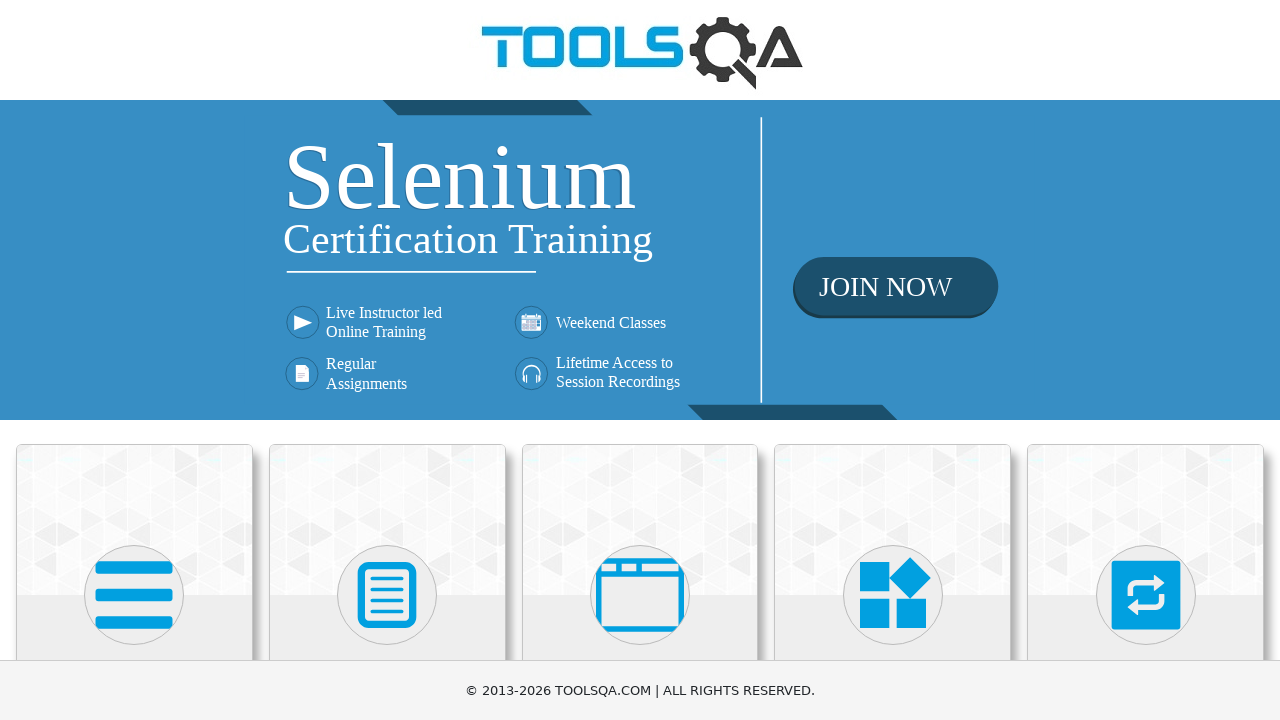

Scrolled Widgets card into view
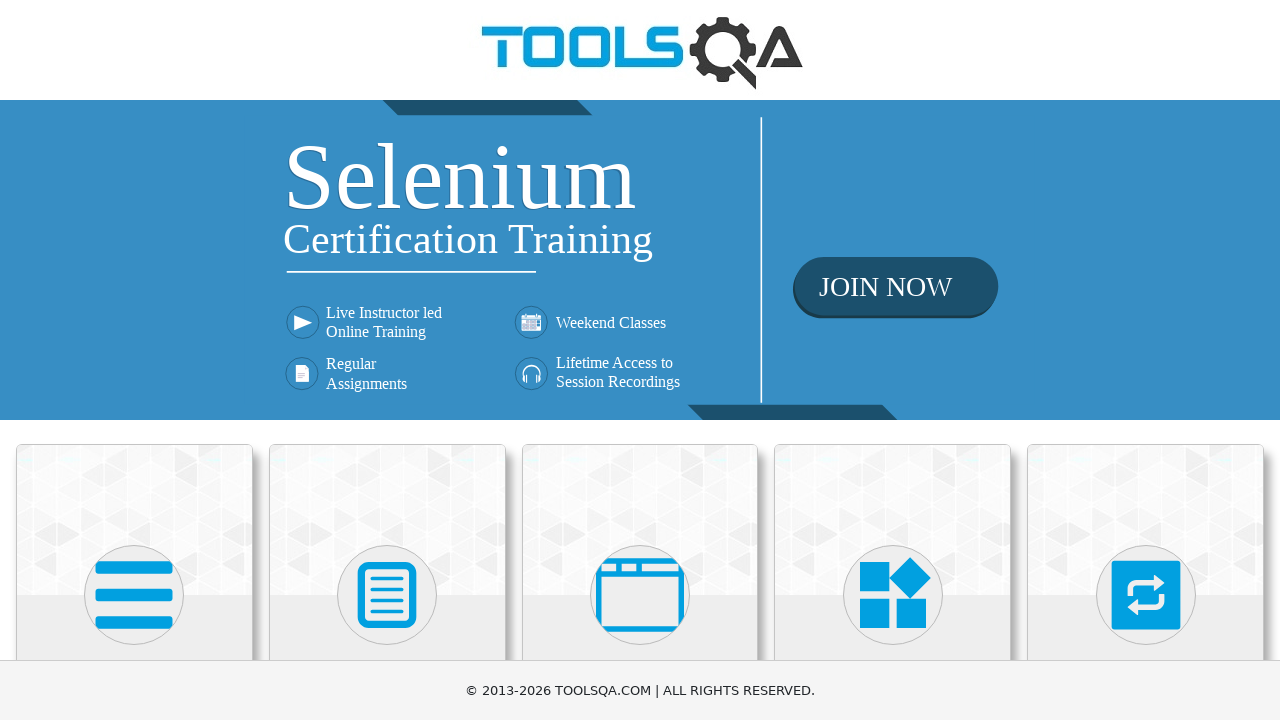

Clicked on Widgets card at (893, 360) on xpath=//h5[text()='Widgets']
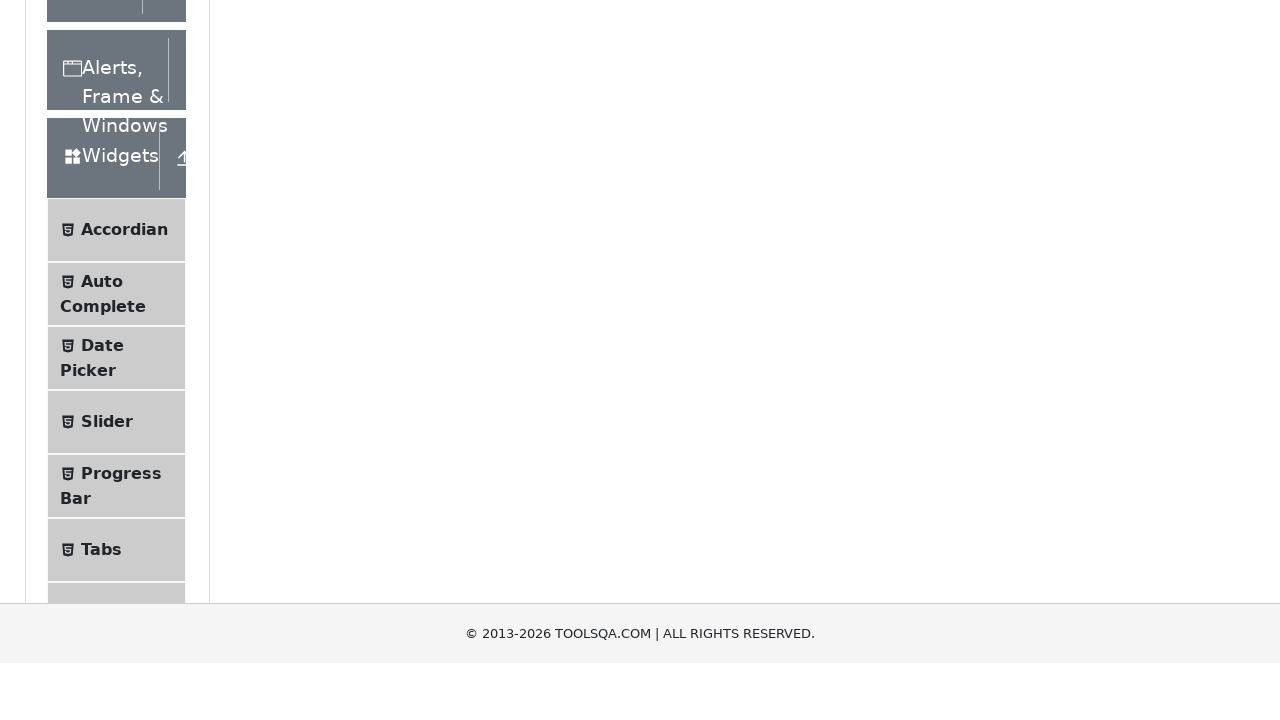

Located Slider option element
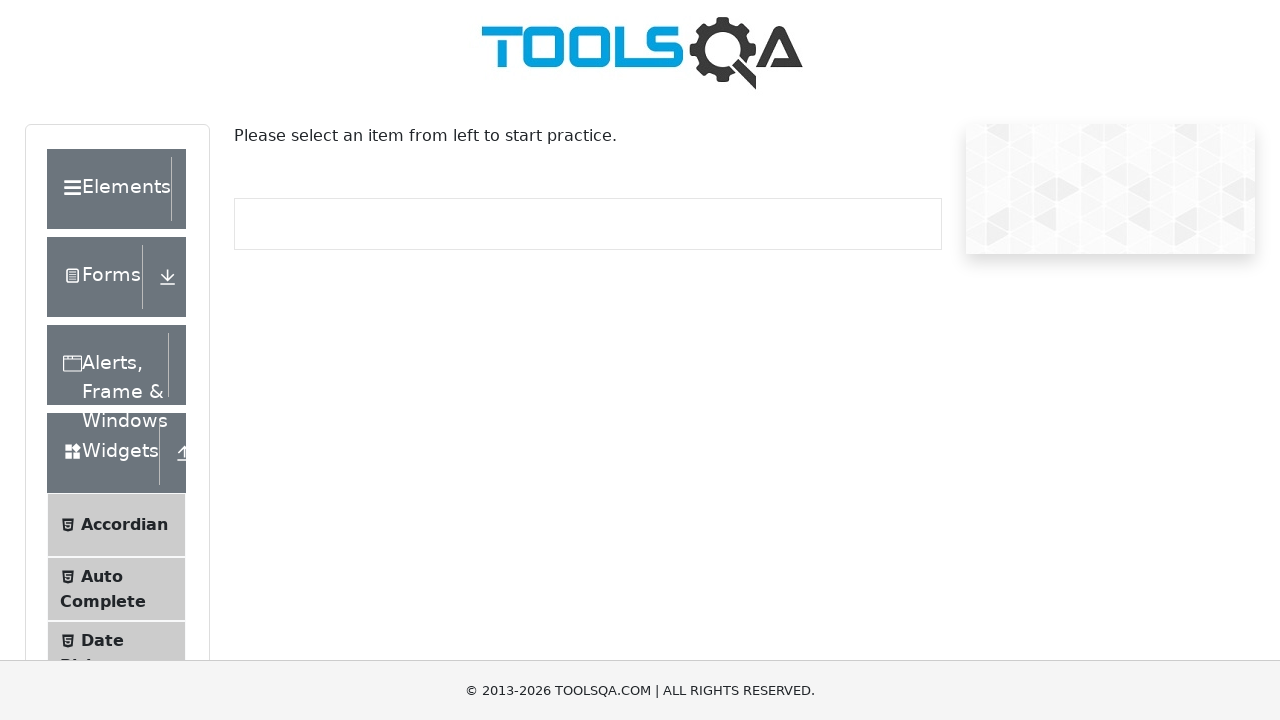

Scrolled Slider option into view
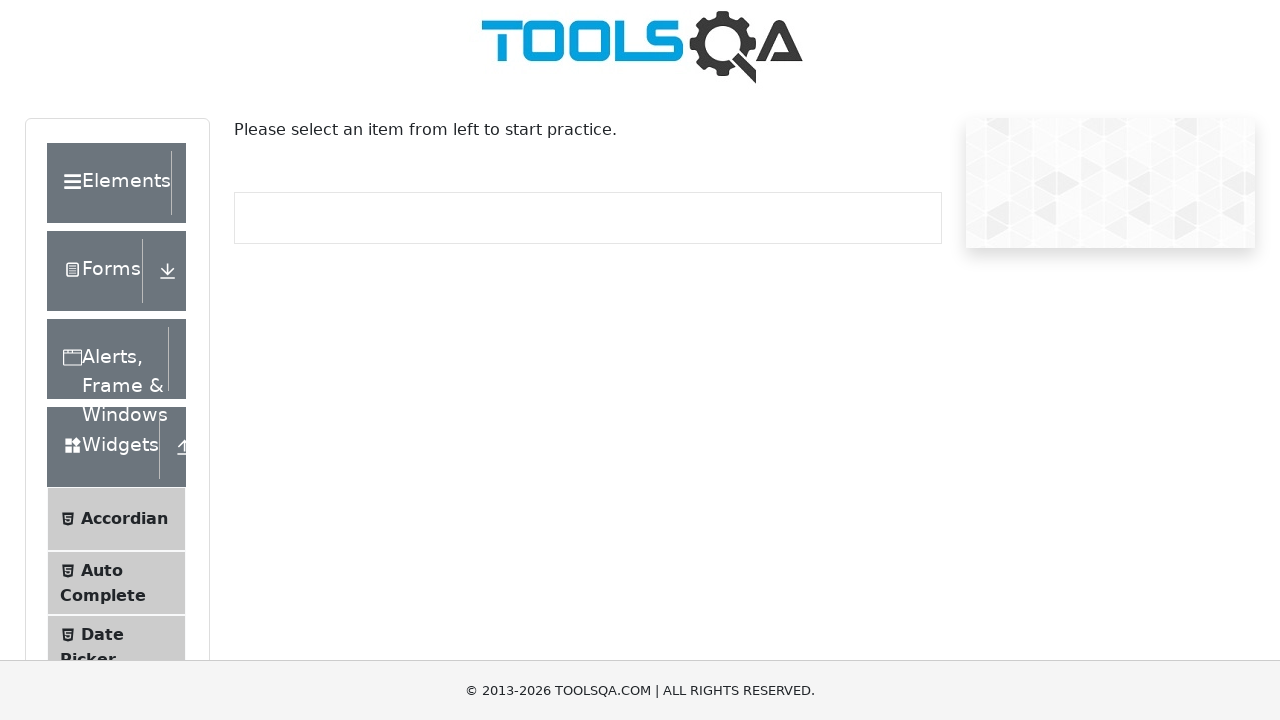

Clicked on Slider option at (107, 360) on xpath=//span[text()='Slider']
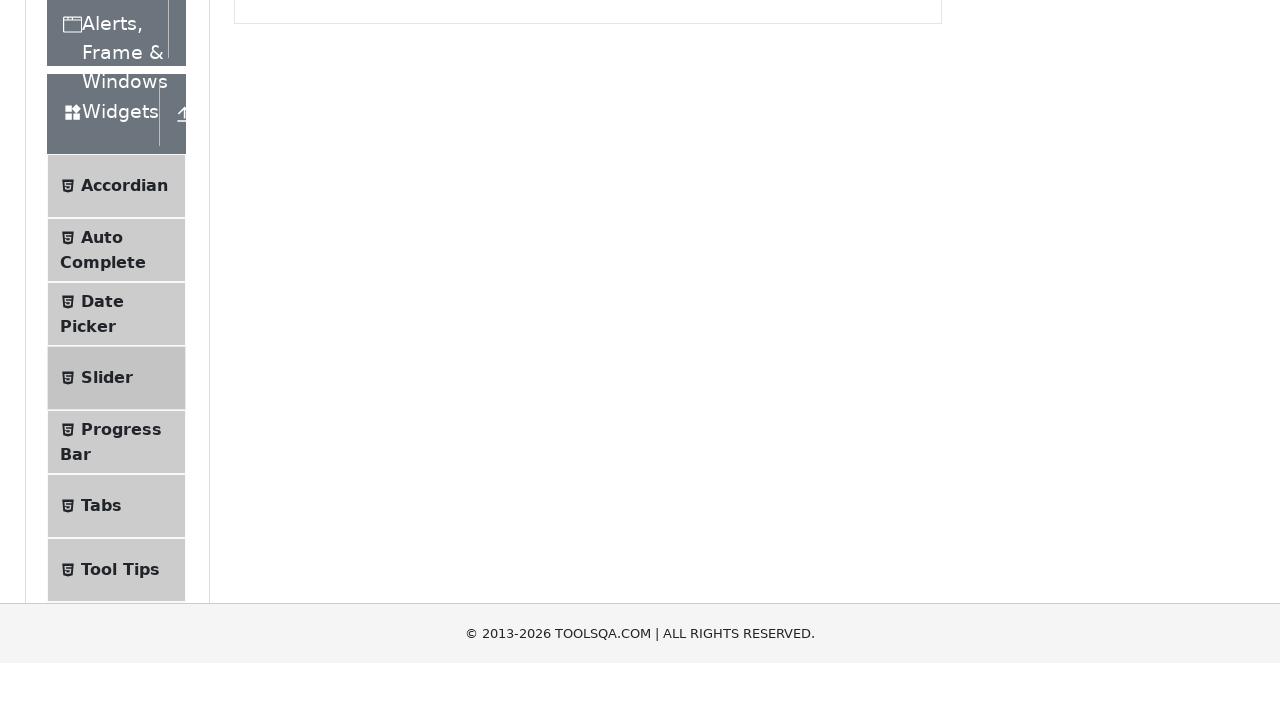

Located range slider element
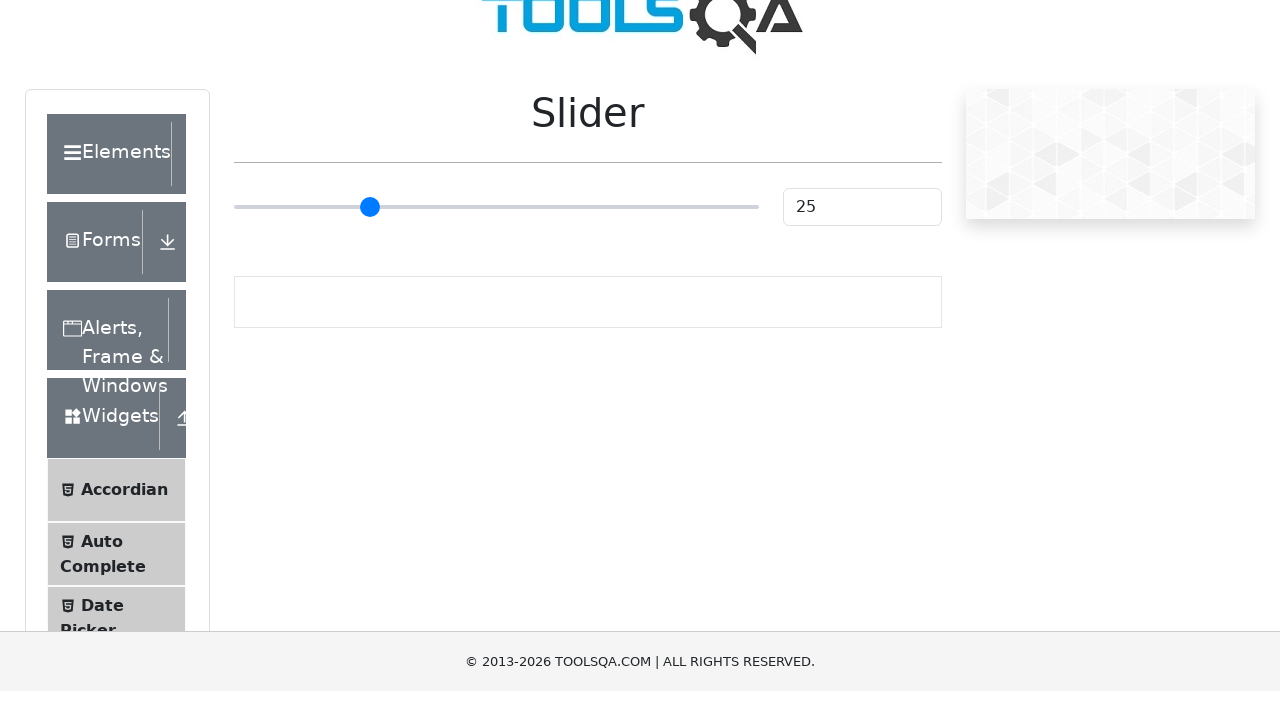

Retrieved slider bounding box coordinates
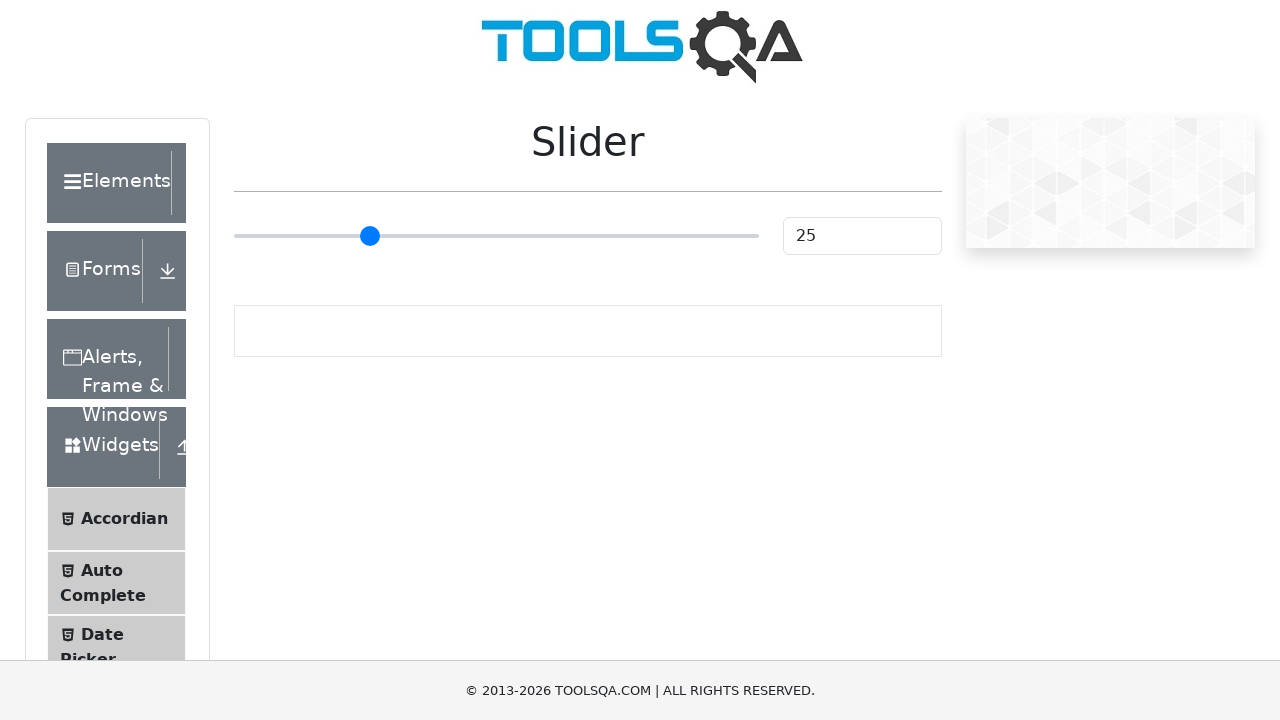

Moved mouse to center of slider at (496, 236)
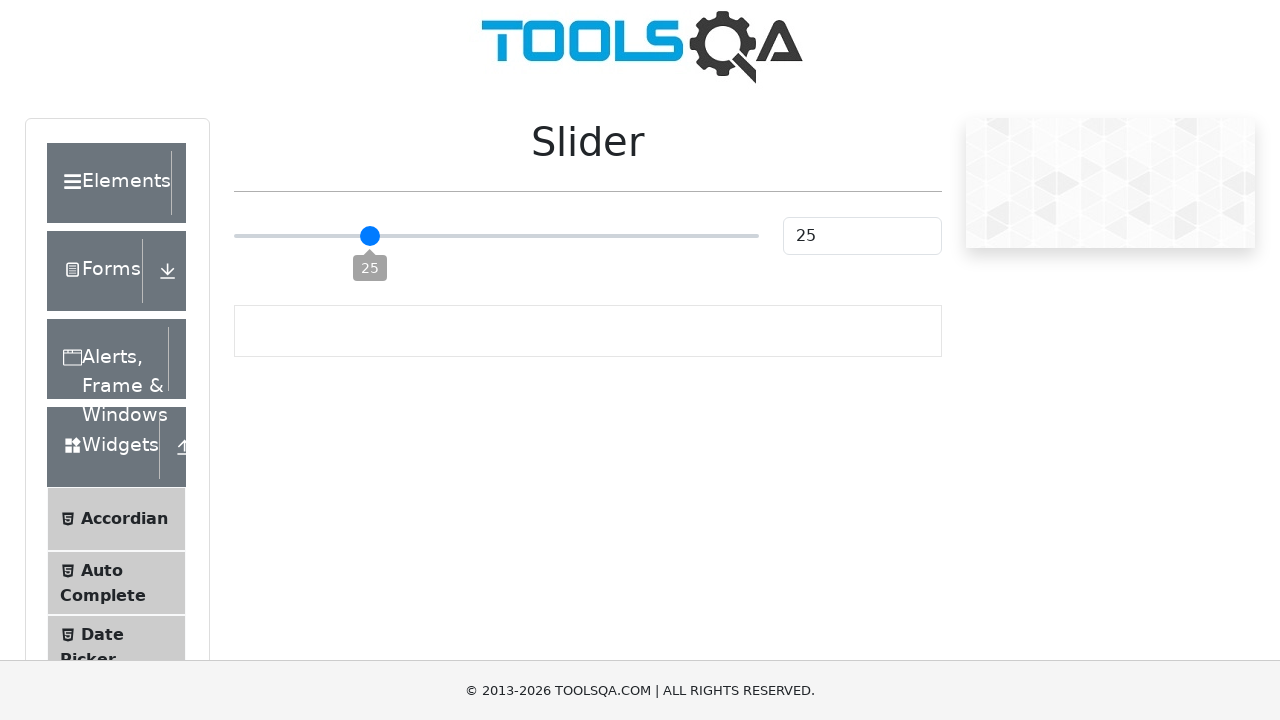

Pressed mouse button down on slider at (496, 236)
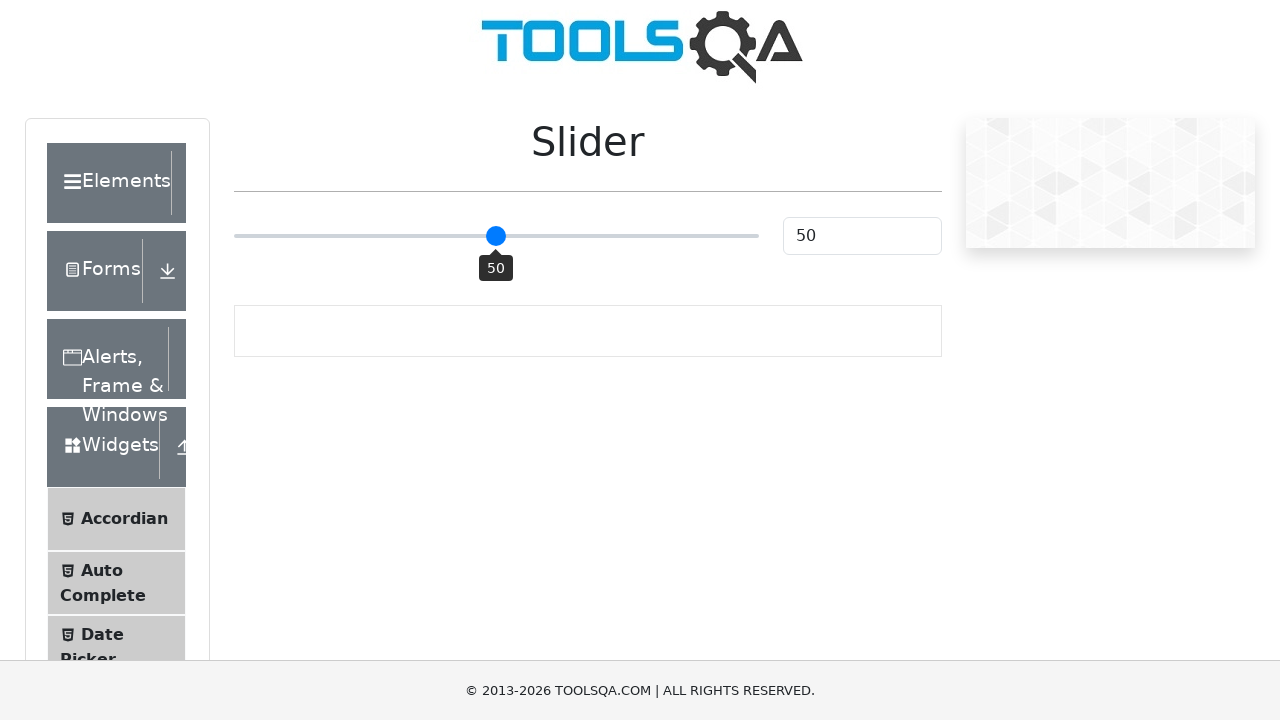

Dragged slider 60 pixels to the right at (556, 236)
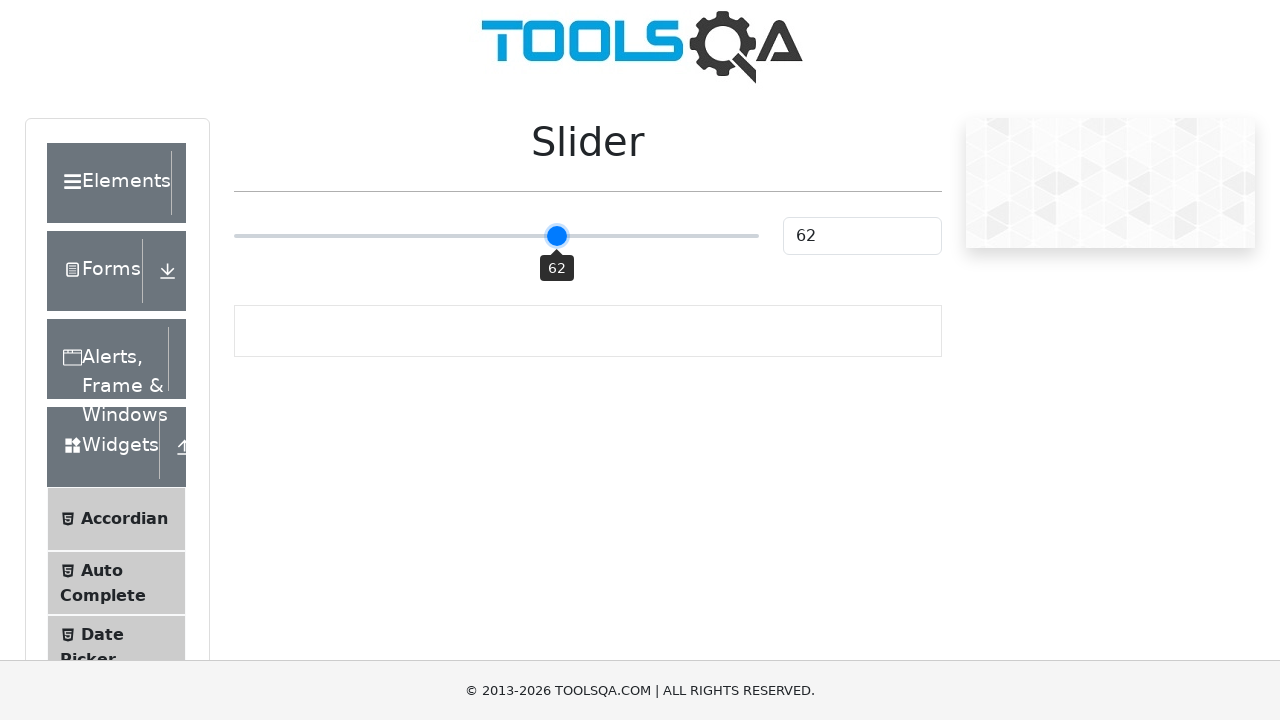

Released mouse button to complete slider drag at (556, 236)
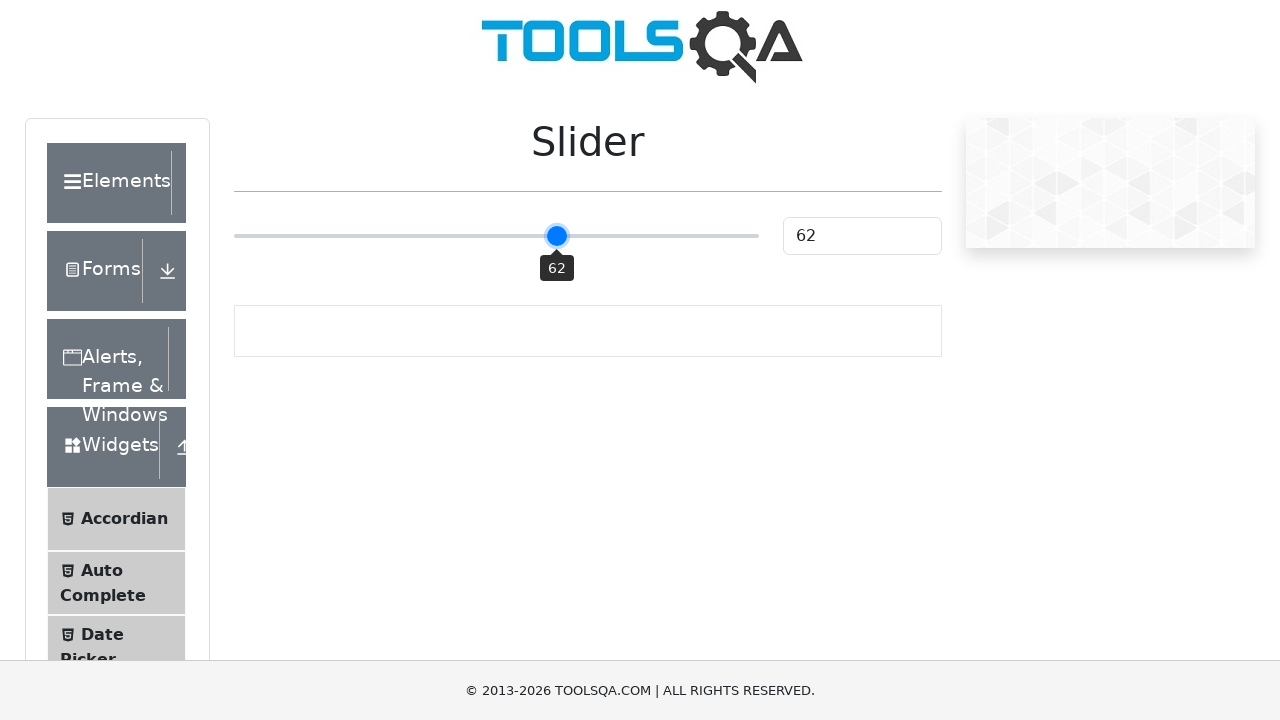

Retrieved slider value: 62
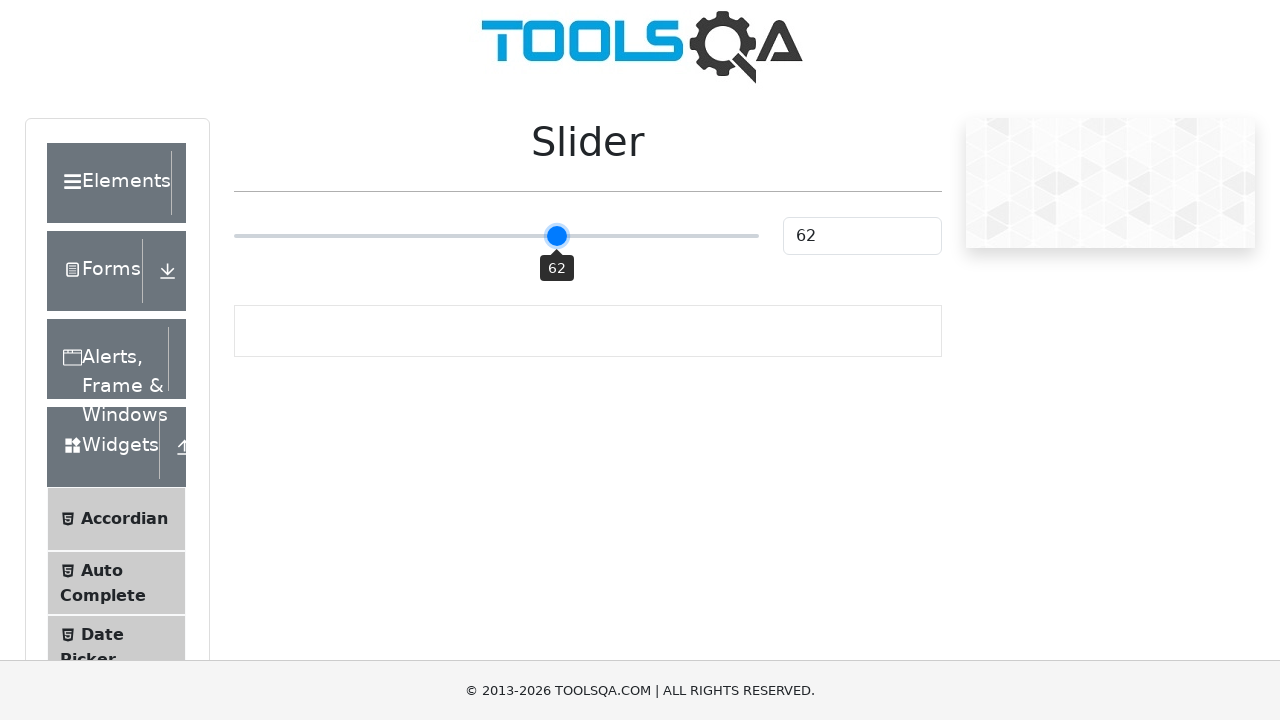

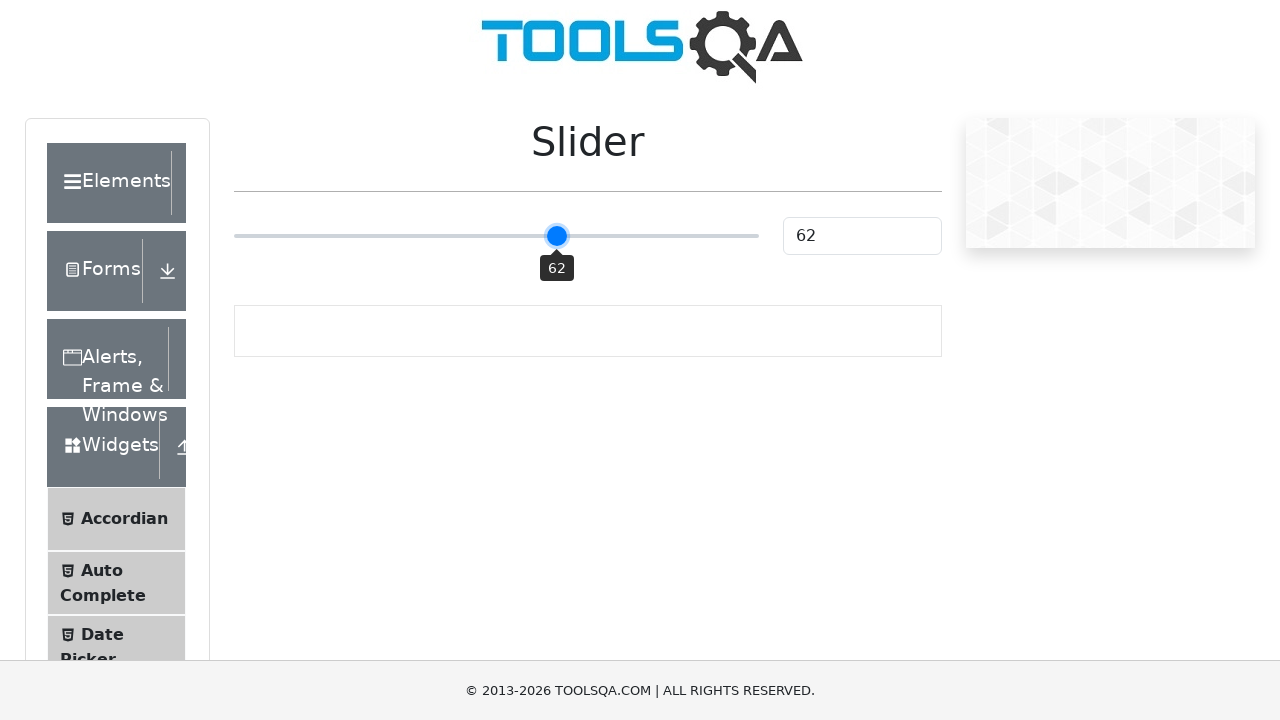